Tests React Semantic UI dropdown by selecting different friend names and verifying the selection is displayed in the alert area.

Starting URL: https://react.semantic-ui.com/maximize/dropdown-example-selection/

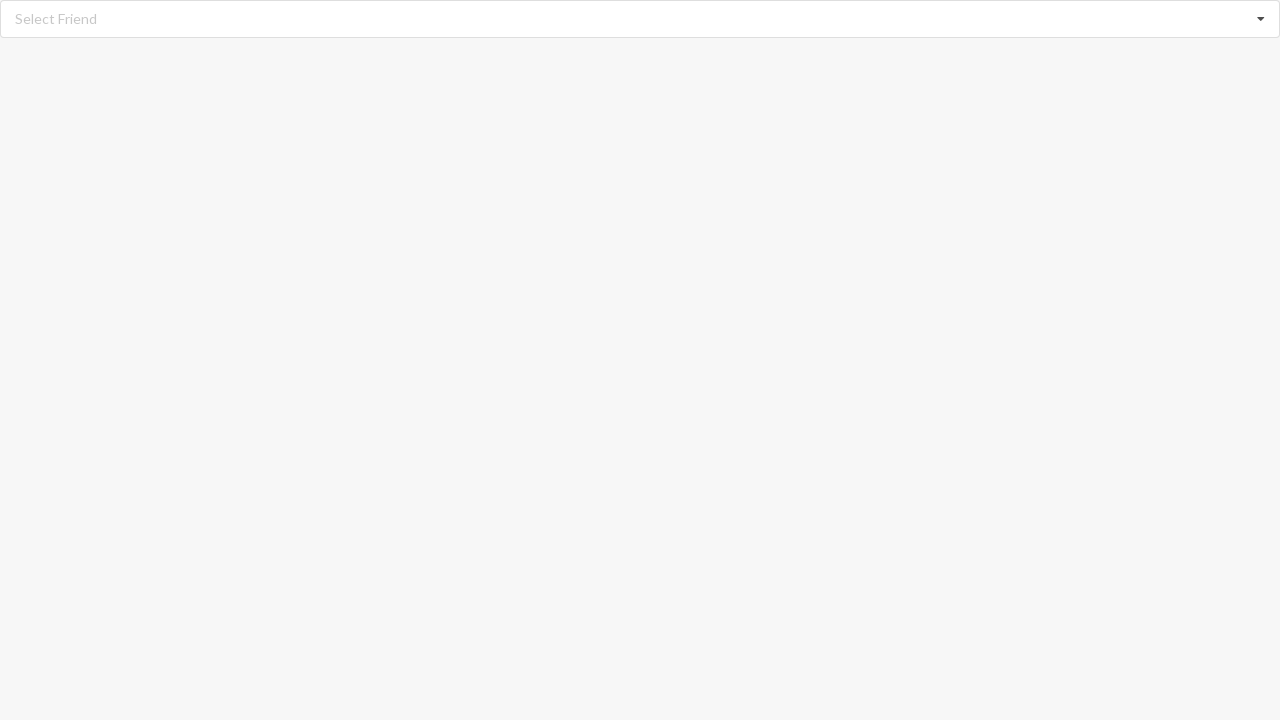

Clicked dropdown icon to open the menu at (1261, 19) on i.dropdown.icon
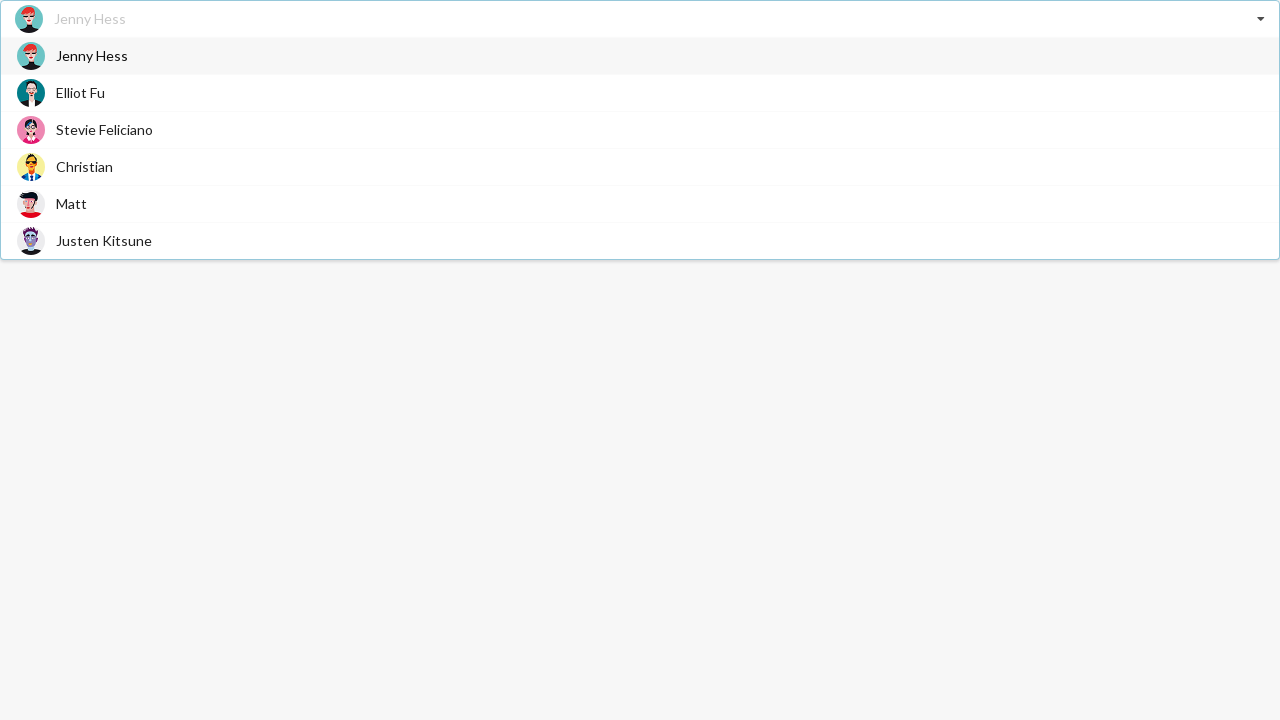

Dropdown options loaded and are visible
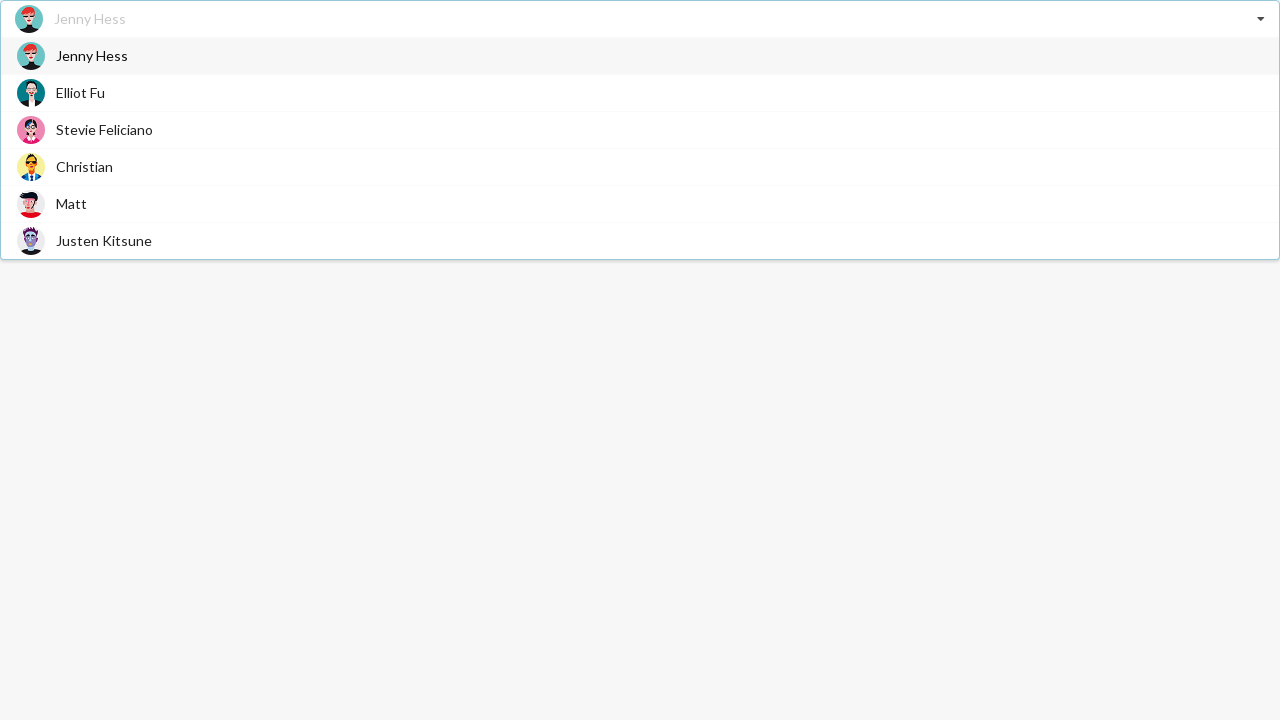

Selected 'Jenny Hess' from the dropdown at (92, 56) on div[role='option'] span:has-text('Jenny Hess')
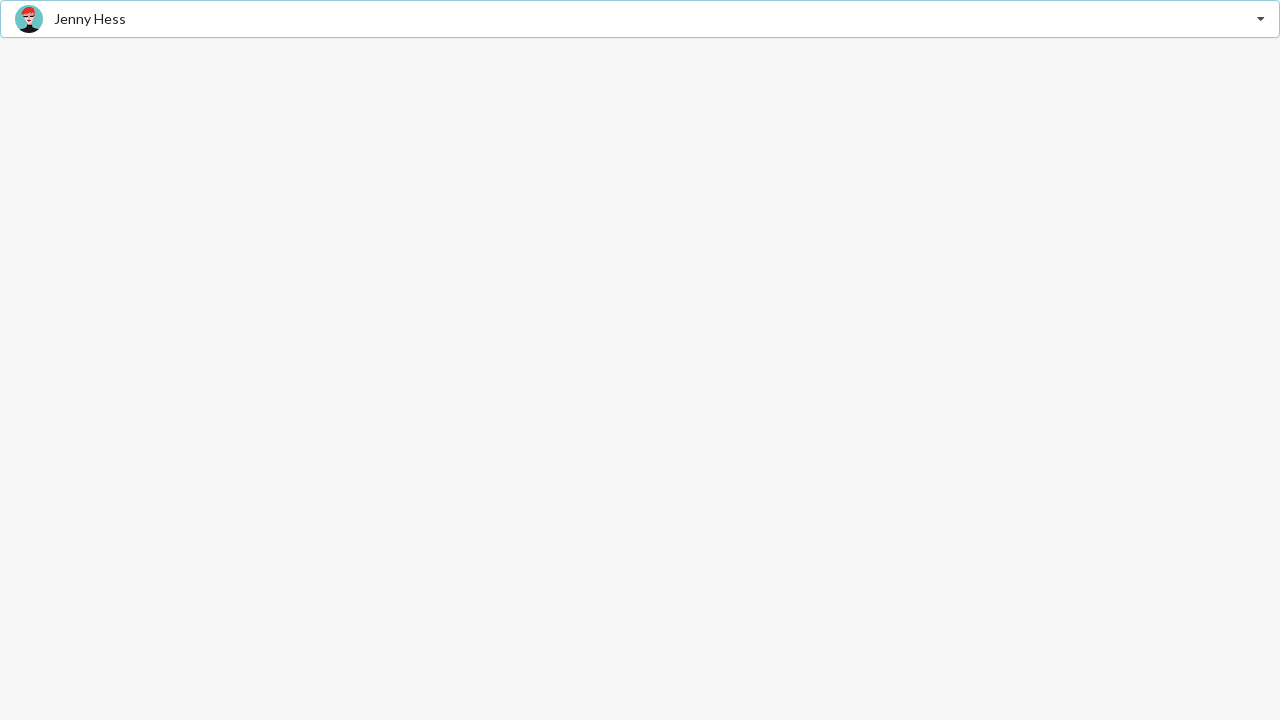

Verified that 'Jenny Hess' is displayed in the alert area
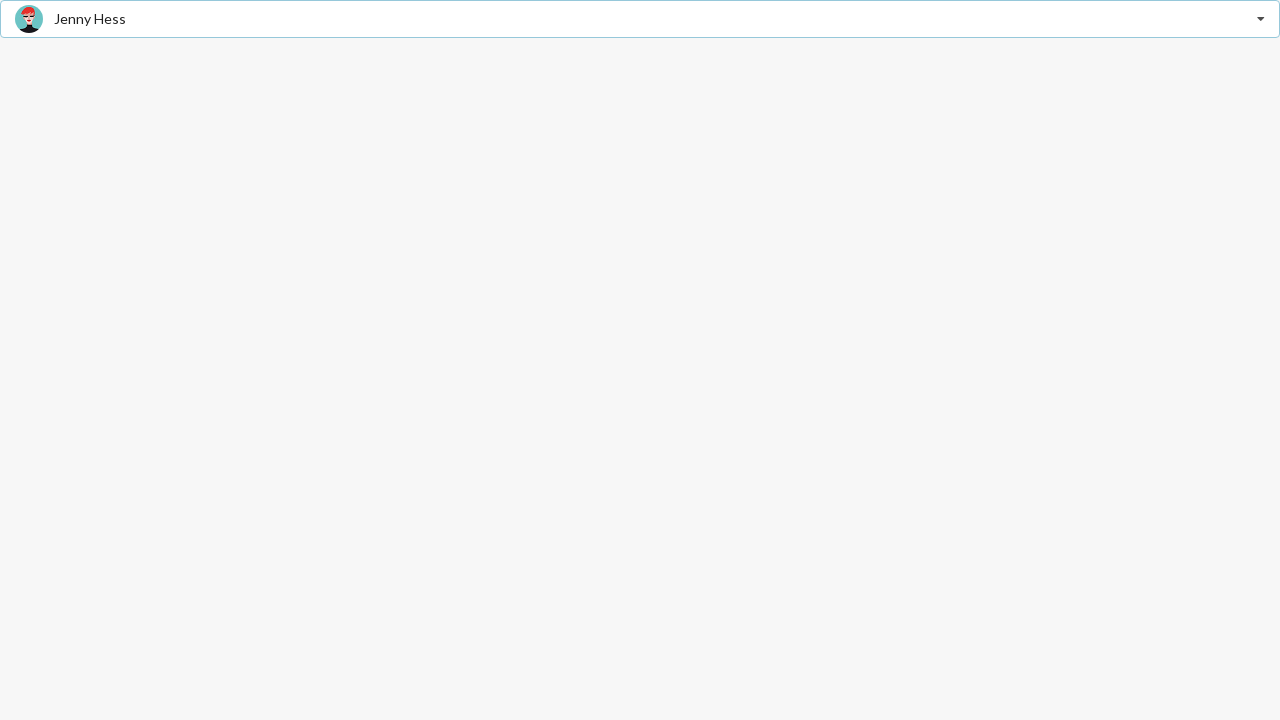

Clicked dropdown icon to open the menu again at (1261, 19) on i.dropdown.icon
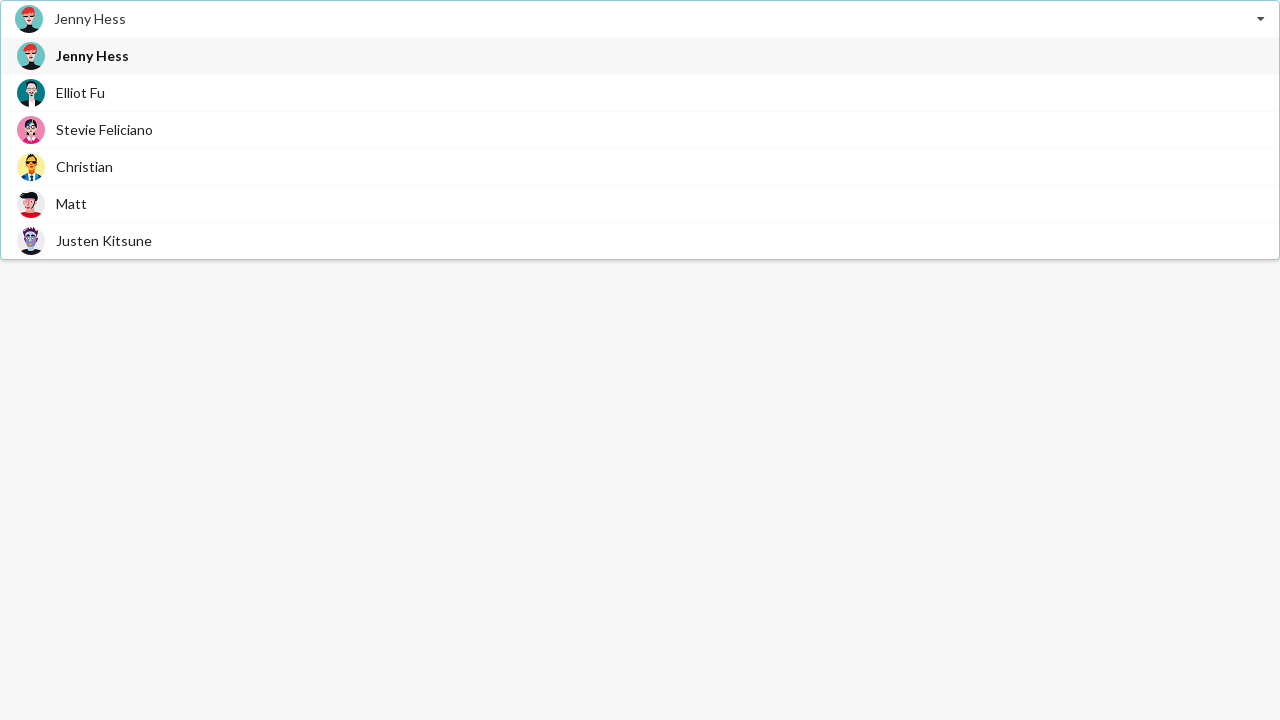

Dropdown options loaded for second selection
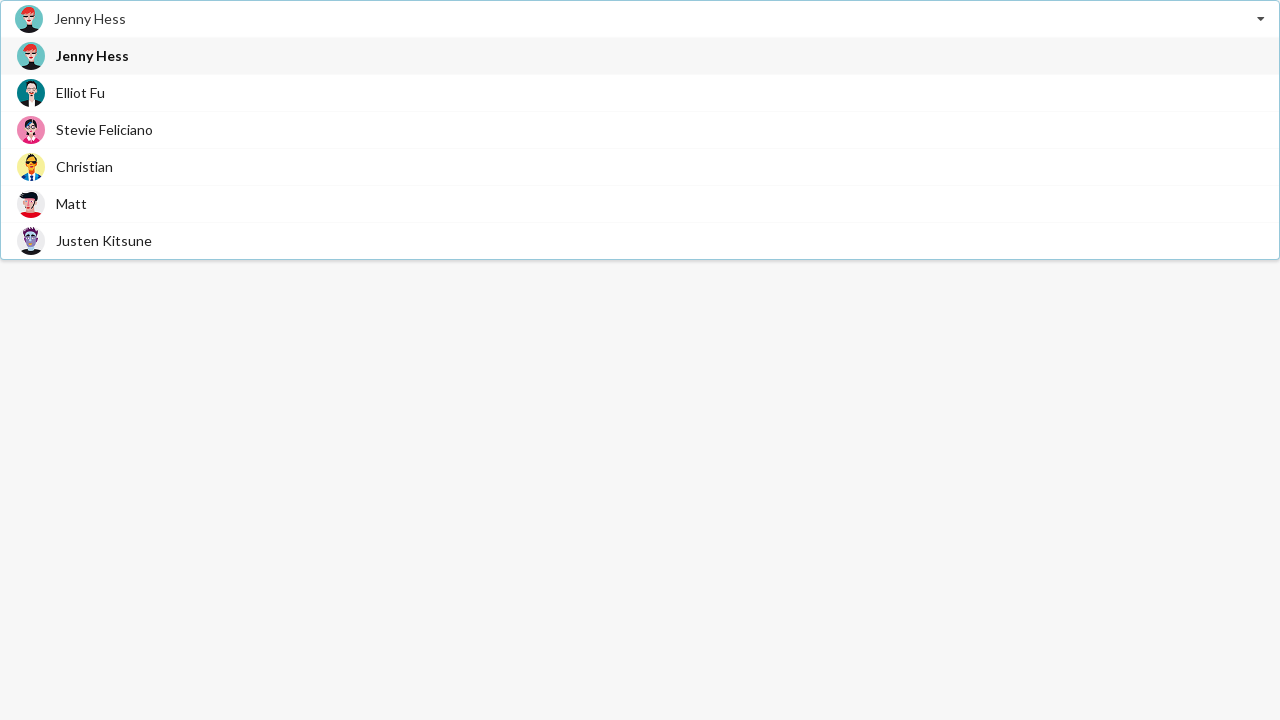

Selected 'Matt' from the dropdown at (72, 204) on div[role='option'] span:has-text('Matt')
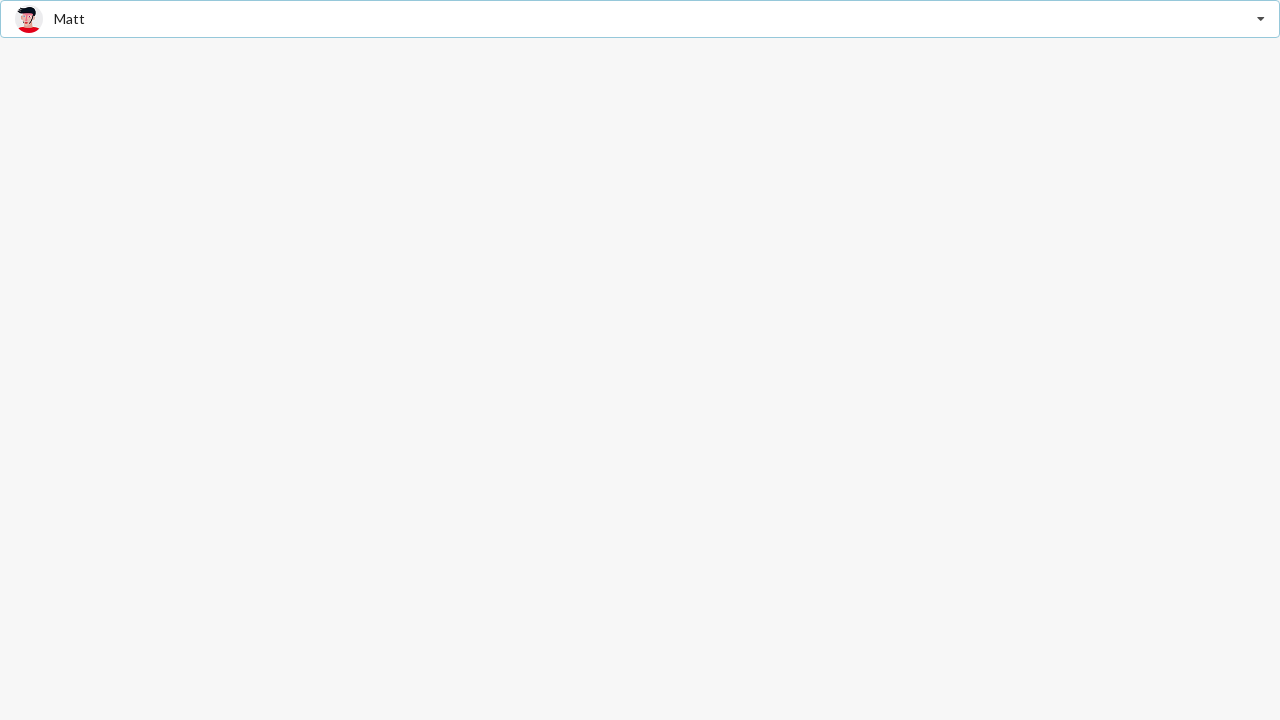

Verified that 'Matt' is displayed in the alert area
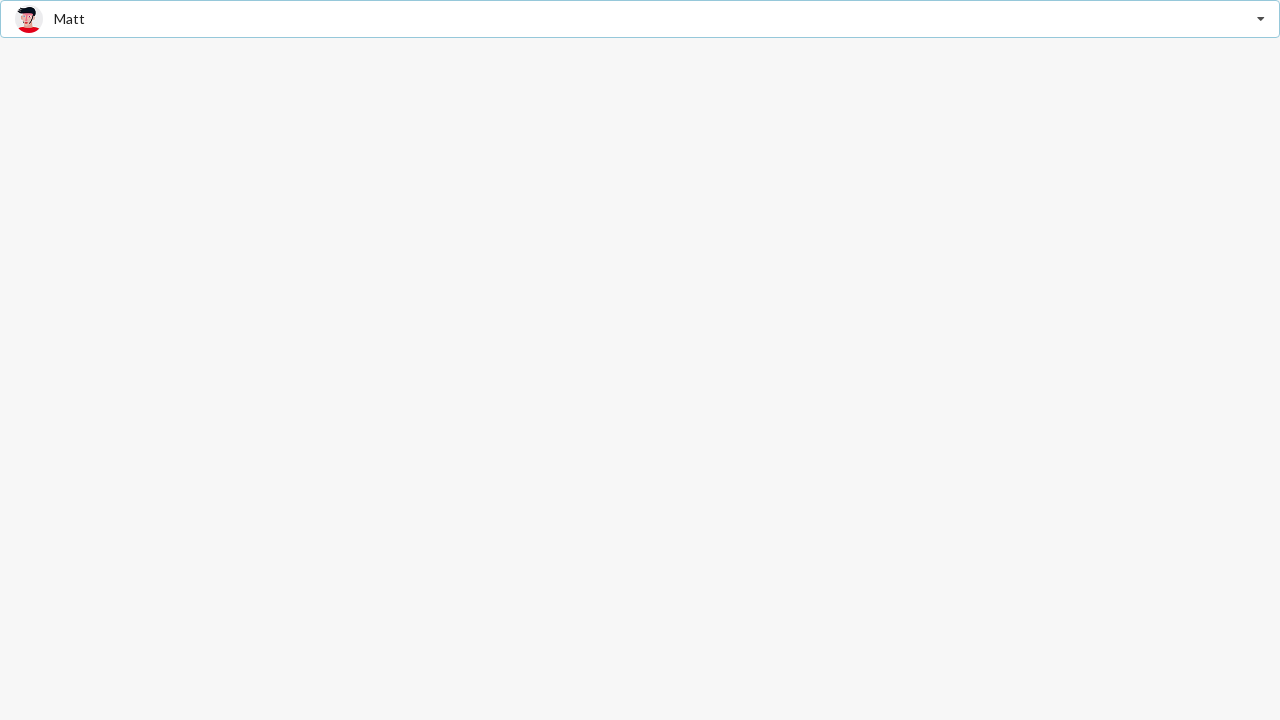

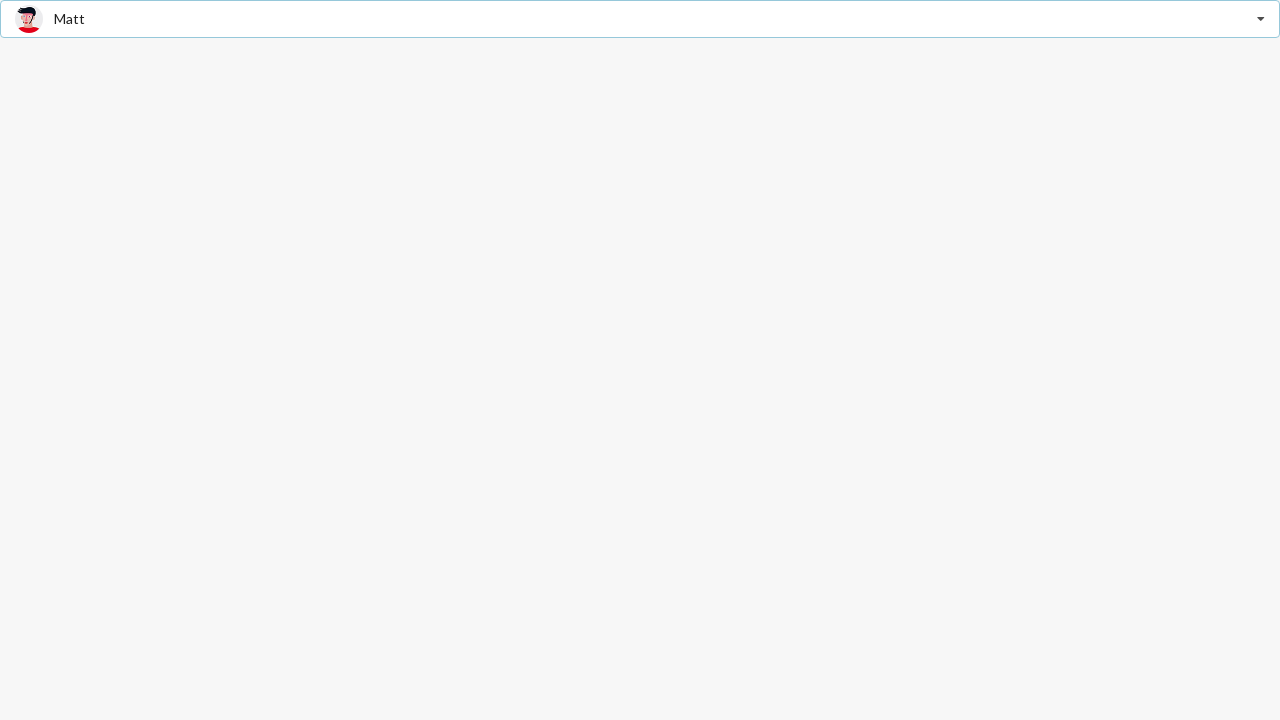